Tests JavaScript-based interactions including clicking a link, navigating back, scrolling the page, and opening a new window

Starting URL: http://the-internet.herokuapp.com/

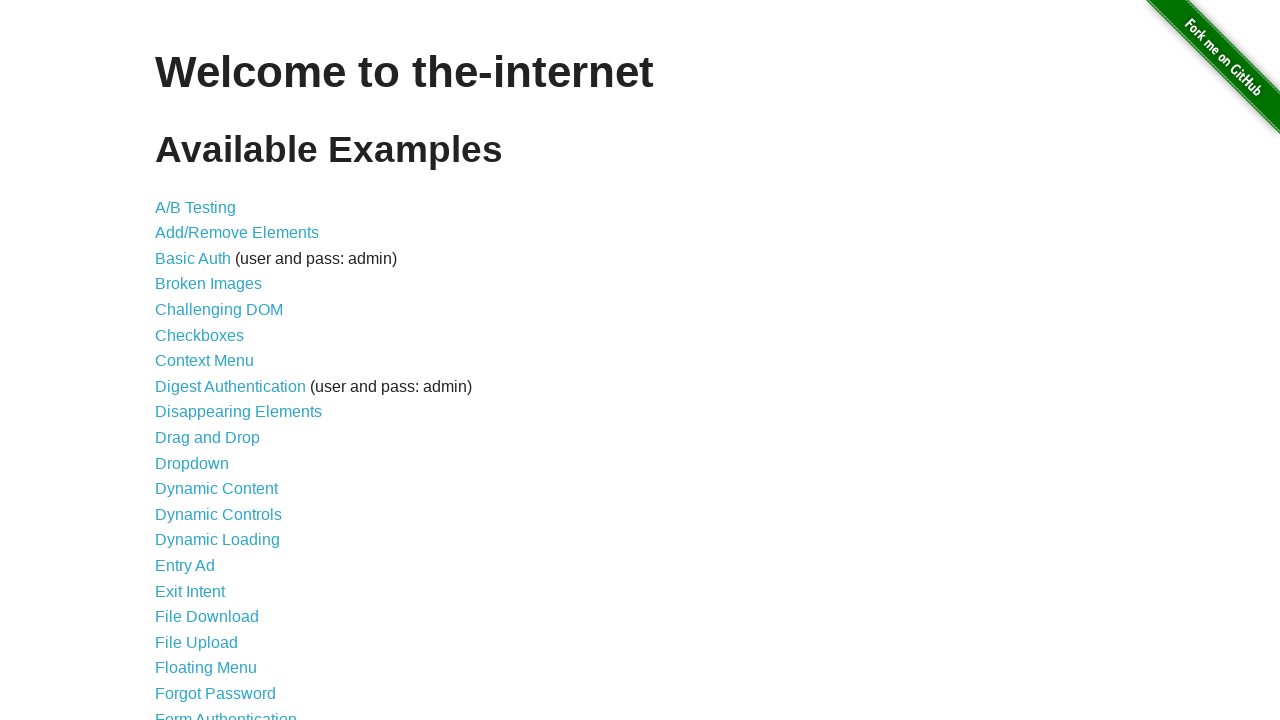

Clicked 'Hovers' link using JavaScript executor
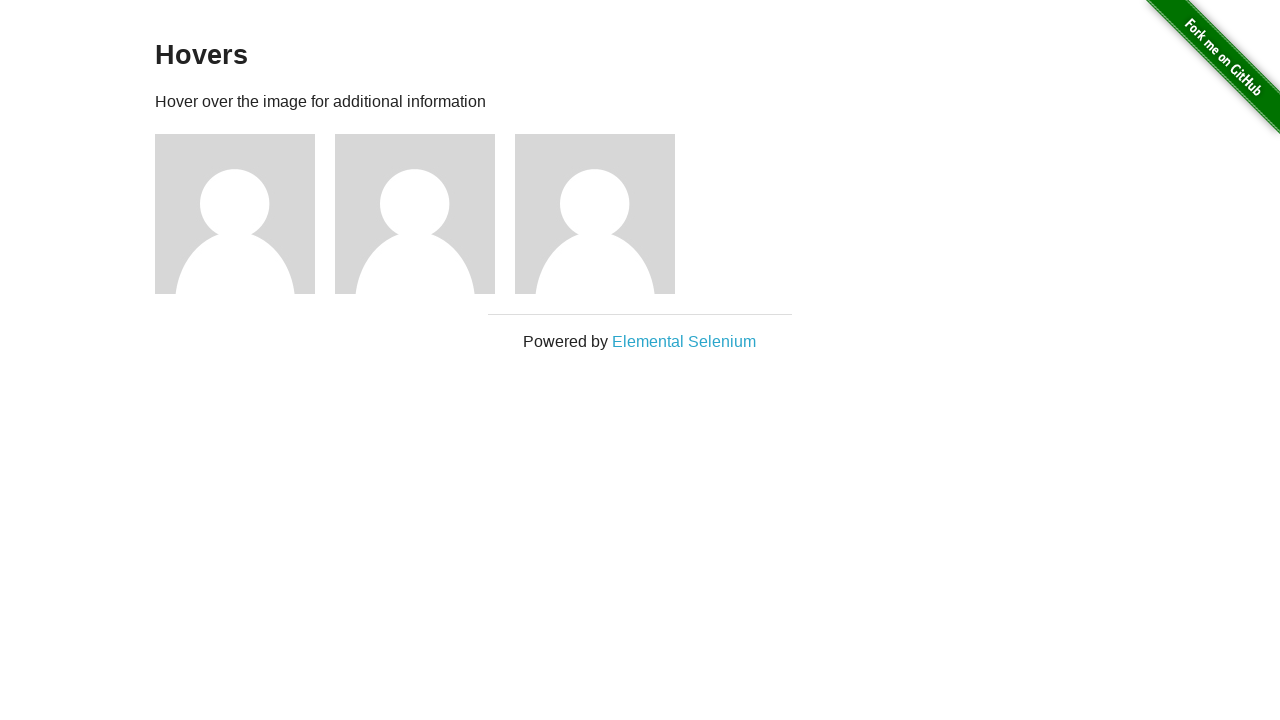

Navigated back to the previous page
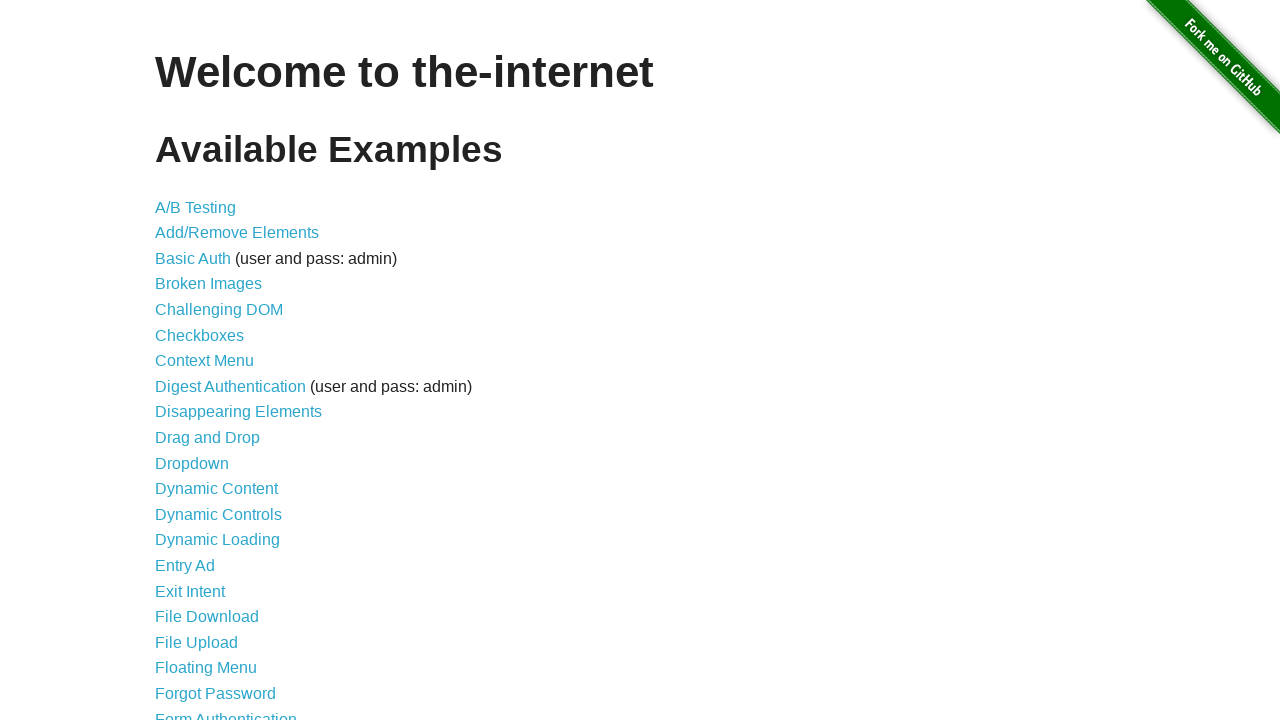

Scrolled down the page by 350 pixels
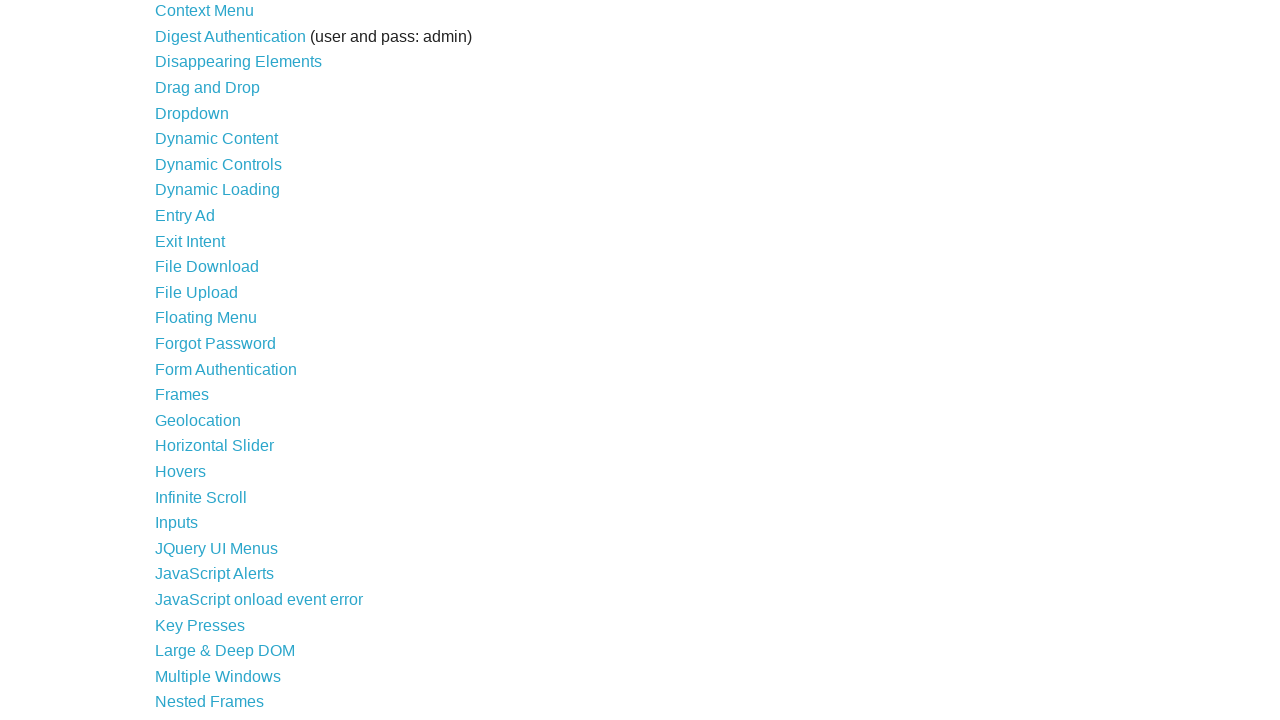

Opened Google in a new tab using JavaScript
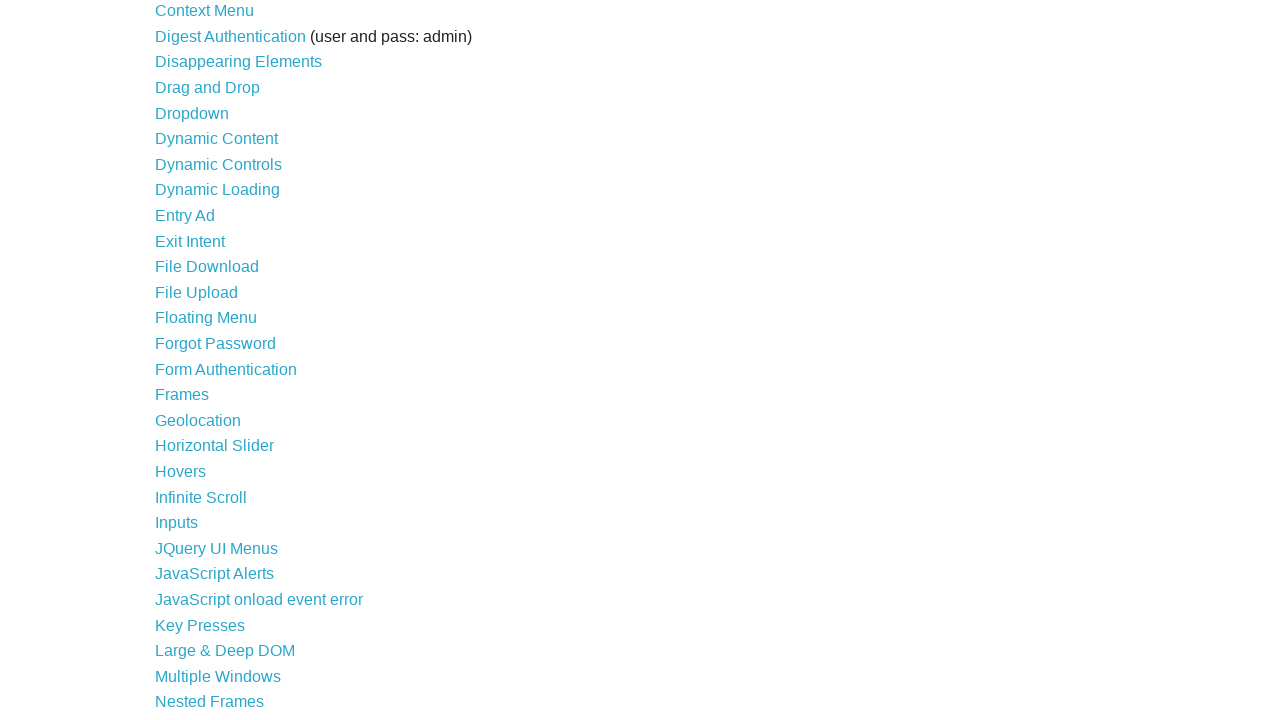

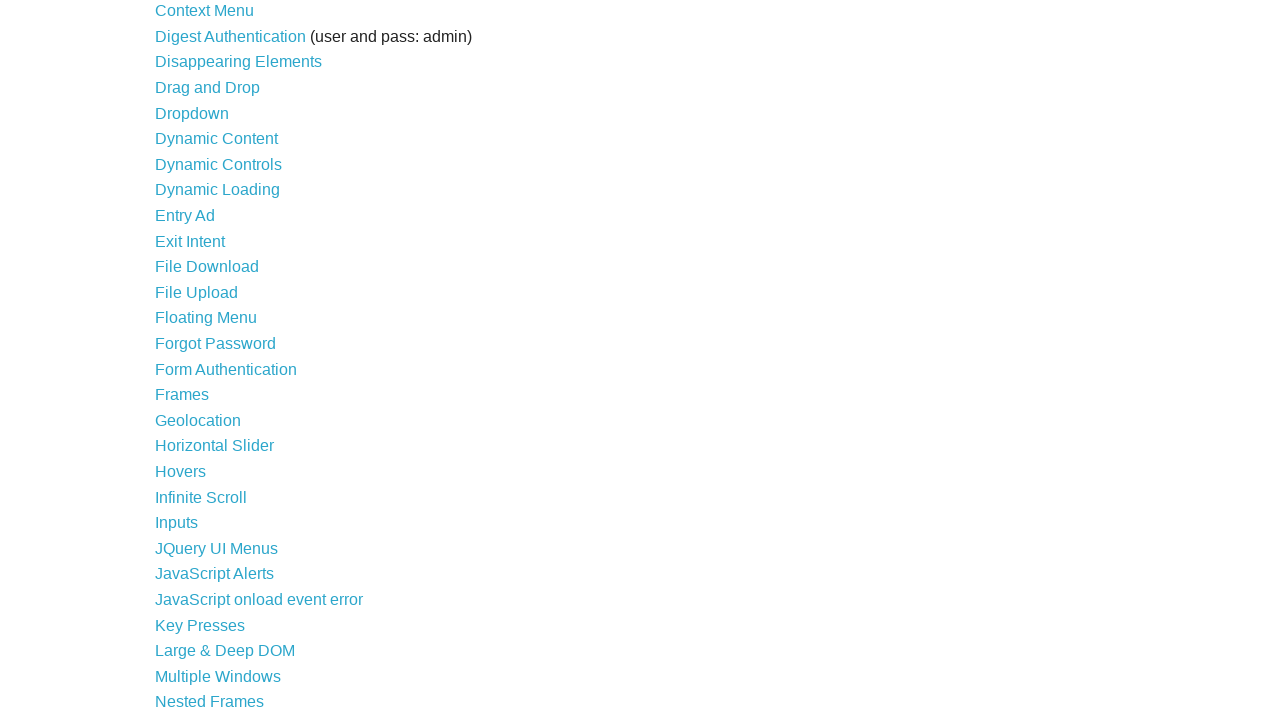